Tests that the complete all checkbox updates state when individual items are completed or cleared

Starting URL: https://demo.playwright.dev/todomvc

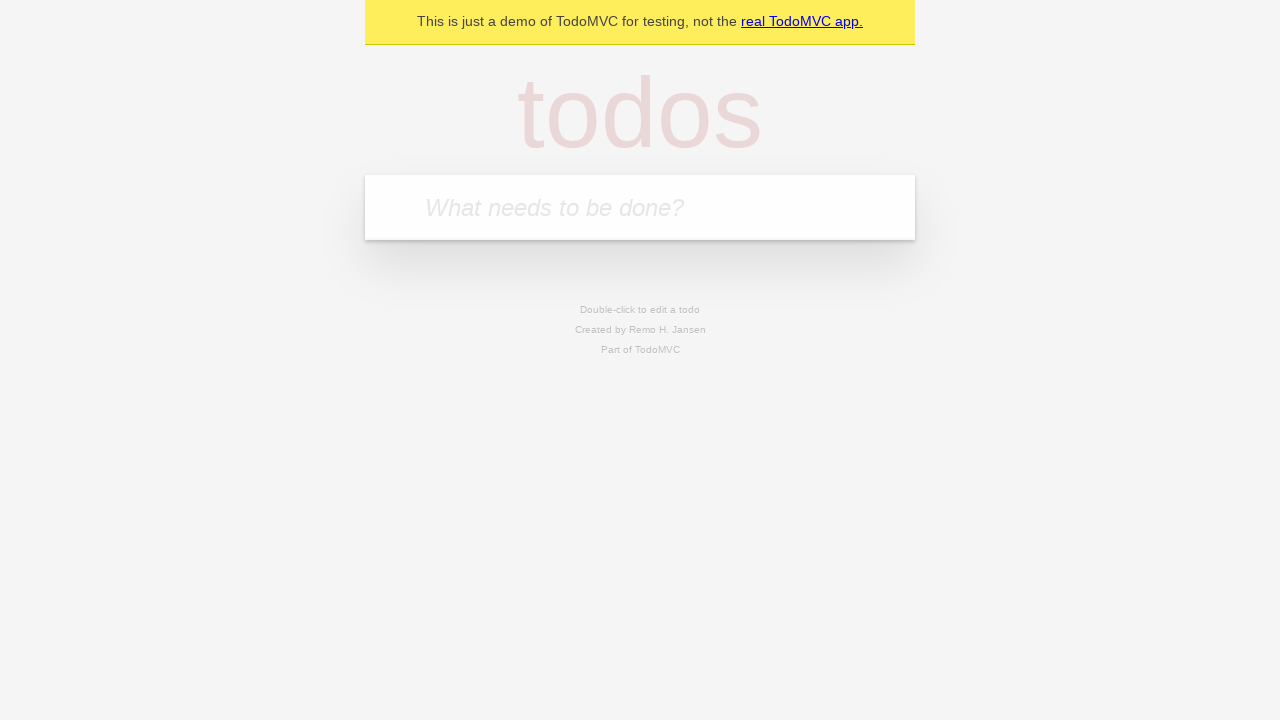

Filled todo input with 'buy some cheese' on internal:attr=[placeholder="What needs to be done?"i]
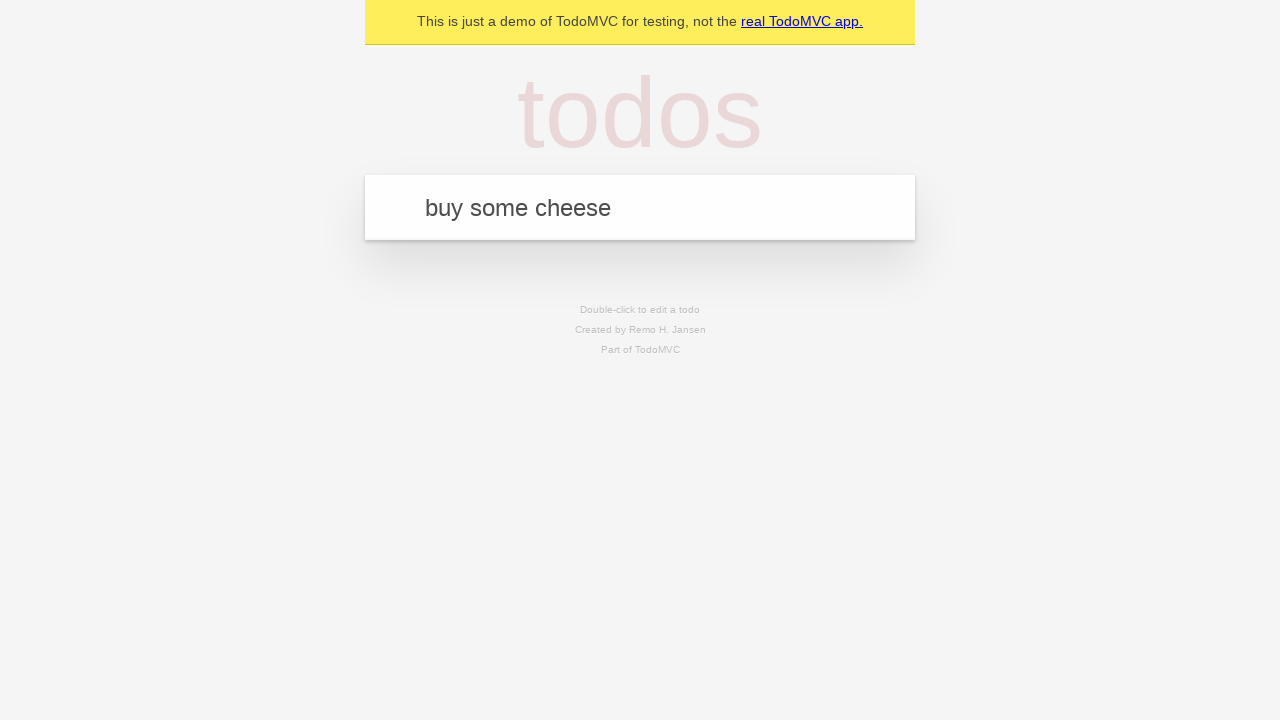

Pressed Enter to create todo 'buy some cheese' on internal:attr=[placeholder="What needs to be done?"i]
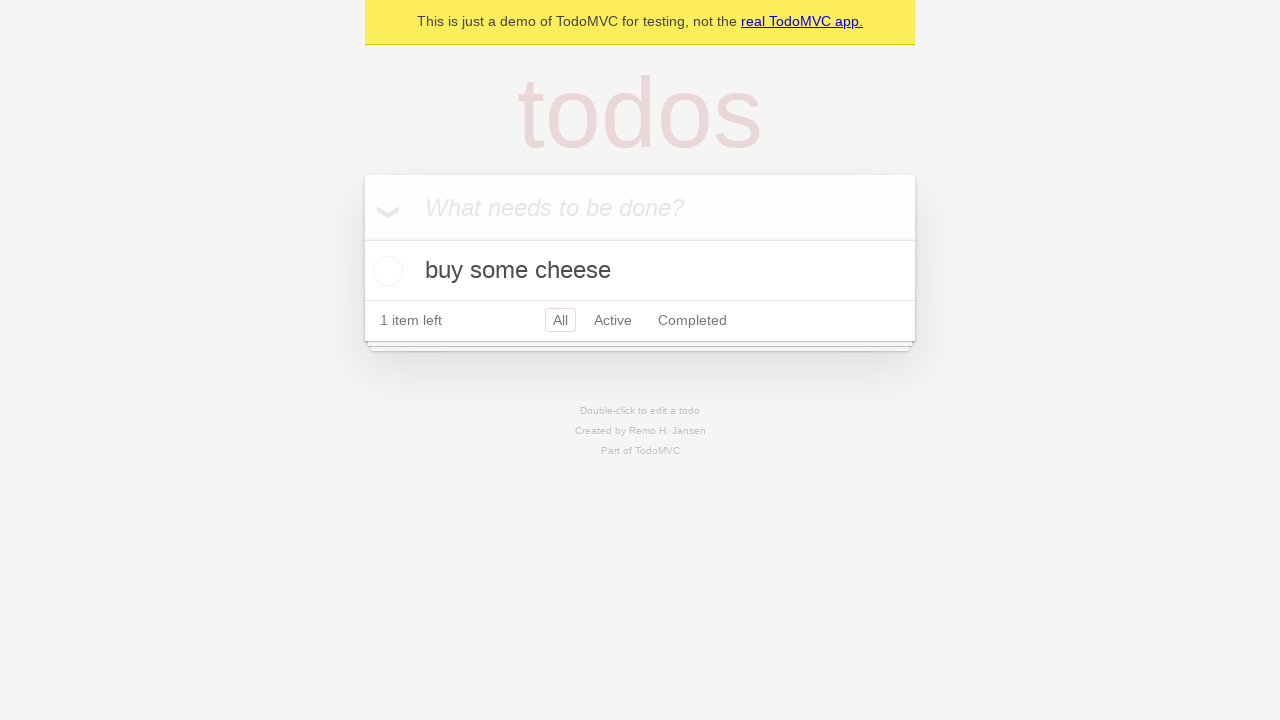

Filled todo input with 'feed the cat' on internal:attr=[placeholder="What needs to be done?"i]
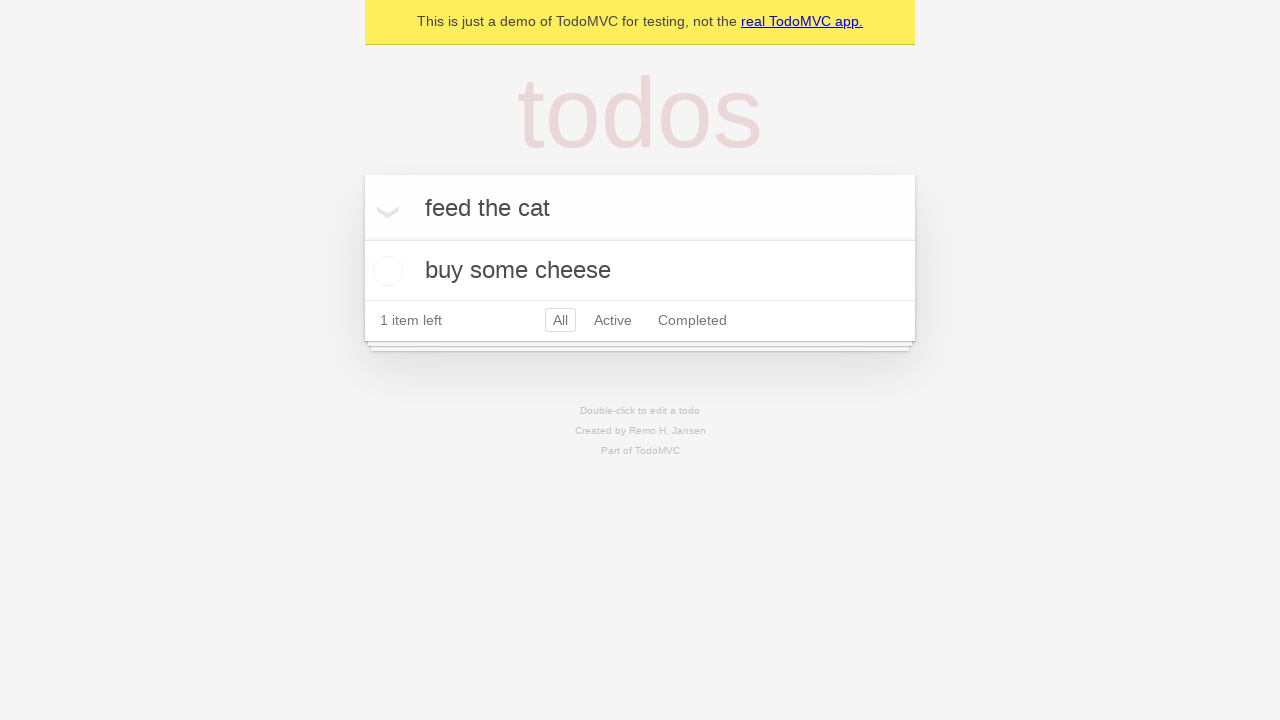

Pressed Enter to create todo 'feed the cat' on internal:attr=[placeholder="What needs to be done?"i]
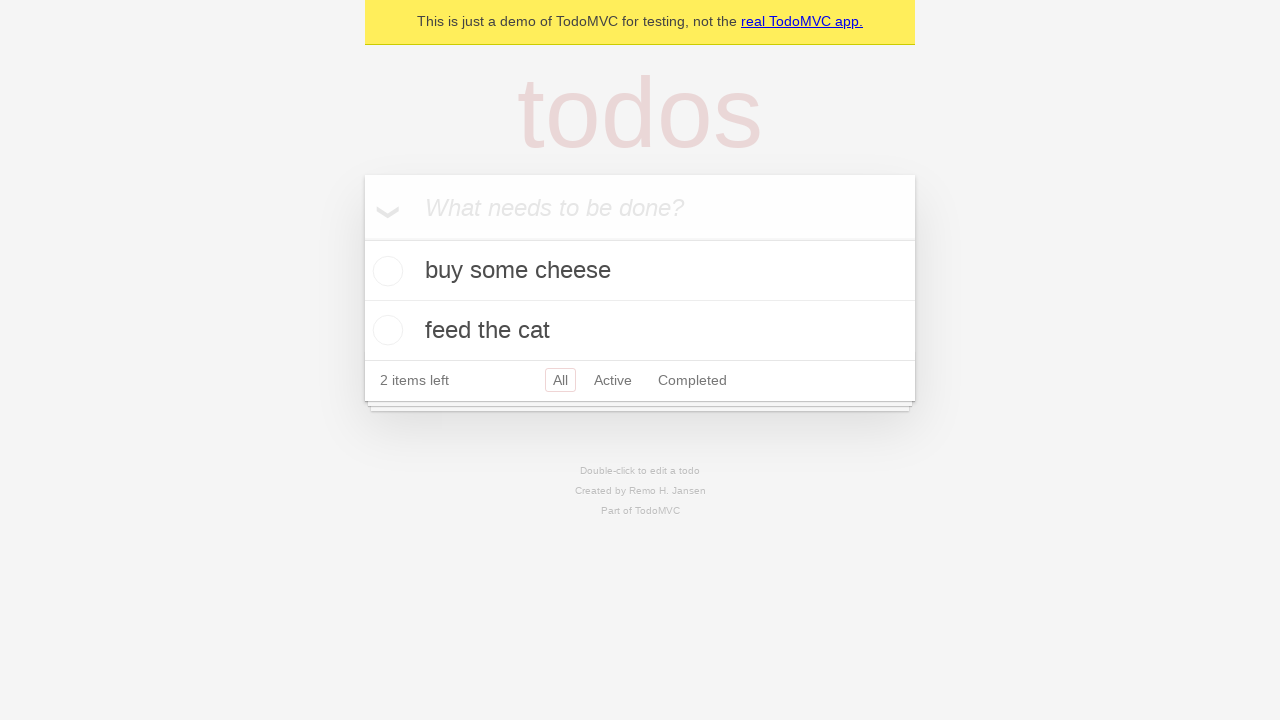

Filled todo input with 'book a doctors appointment' on internal:attr=[placeholder="What needs to be done?"i]
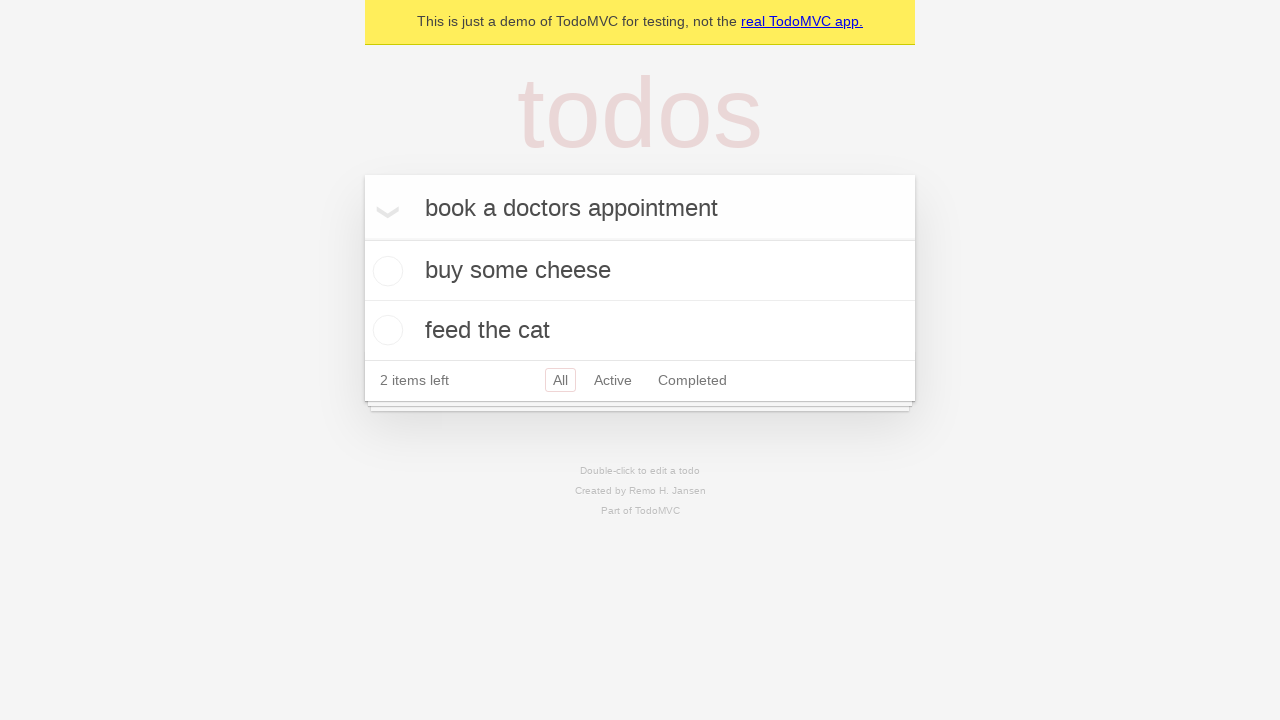

Pressed Enter to create todo 'book a doctors appointment' on internal:attr=[placeholder="What needs to be done?"i]
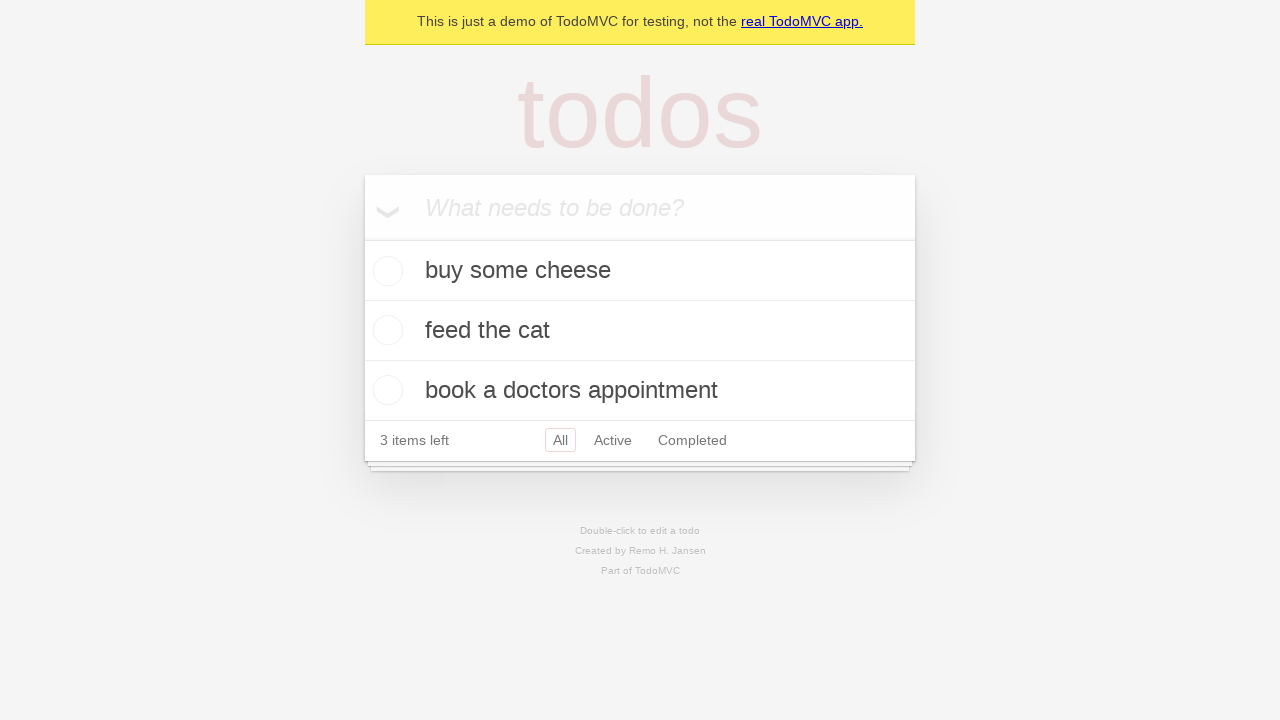

Waited for all 3 todos to be created in localStorage
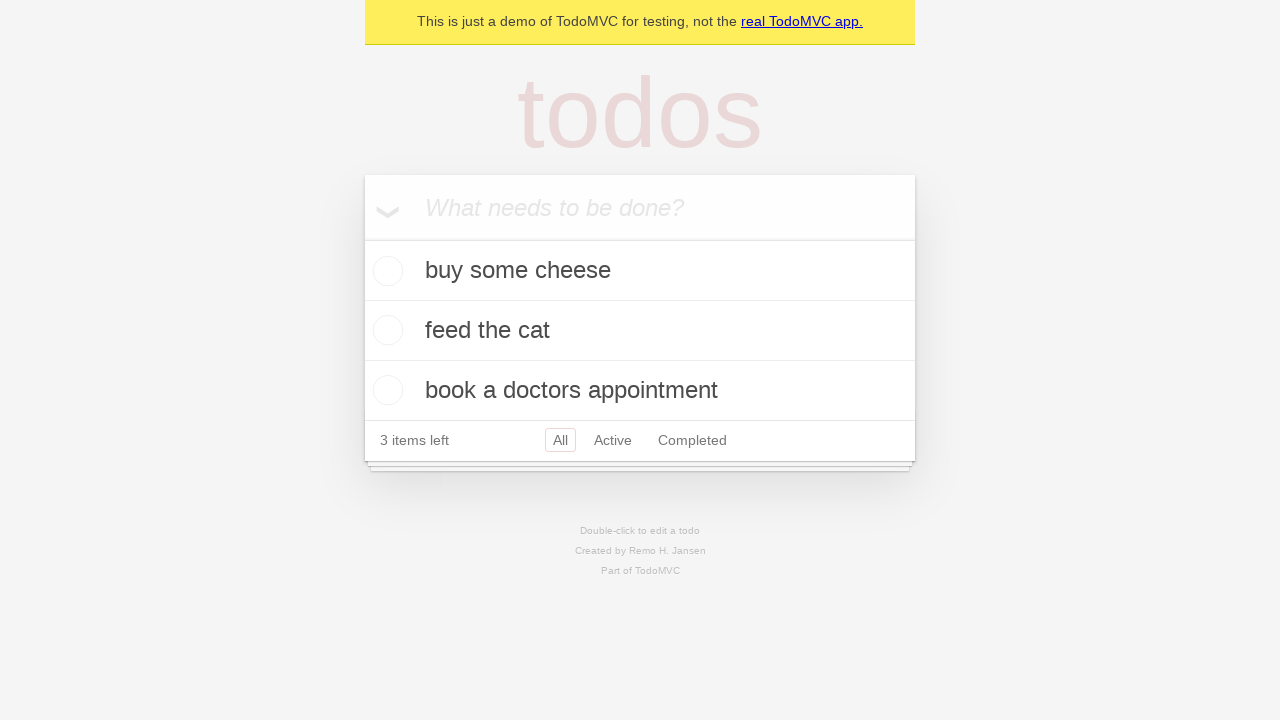

Clicked toggle all checkbox to mark all todos as complete at (362, 238) on internal:label="Mark all as complete"i
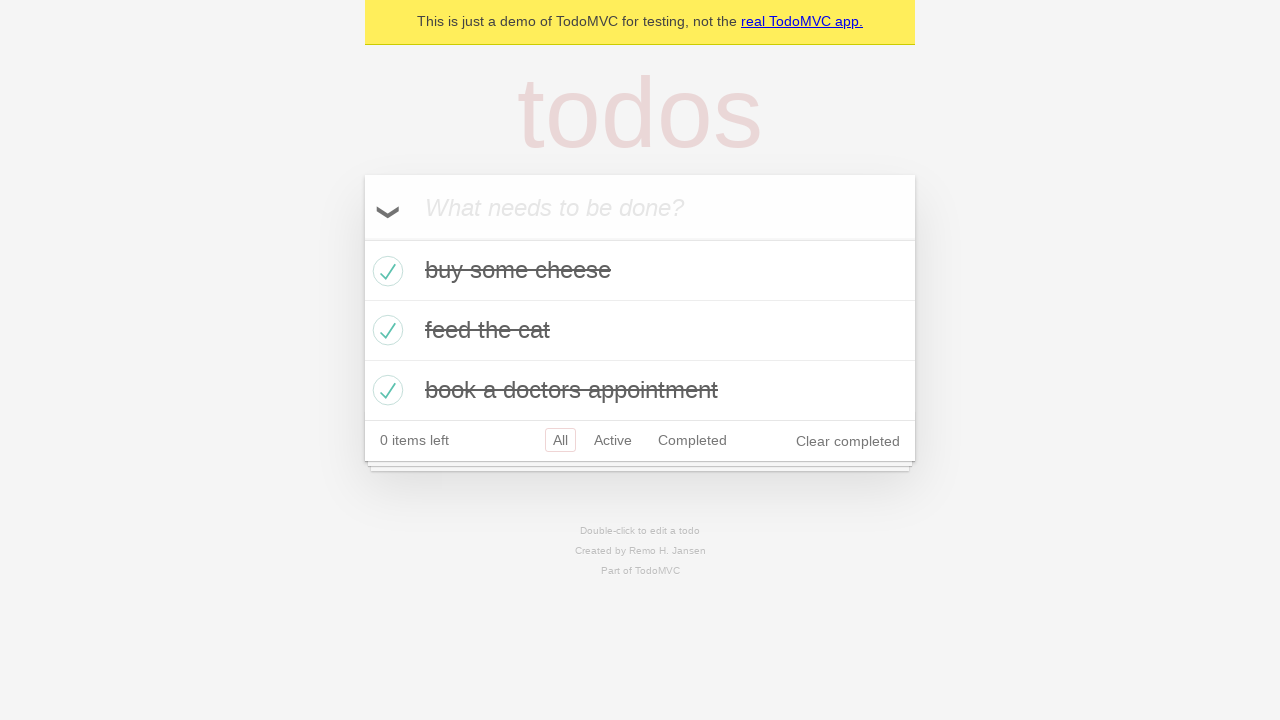

Unchecked the first todo item at (385, 271) on internal:testid=[data-testid="todo-item"s] >> nth=0 >> internal:role=checkbox
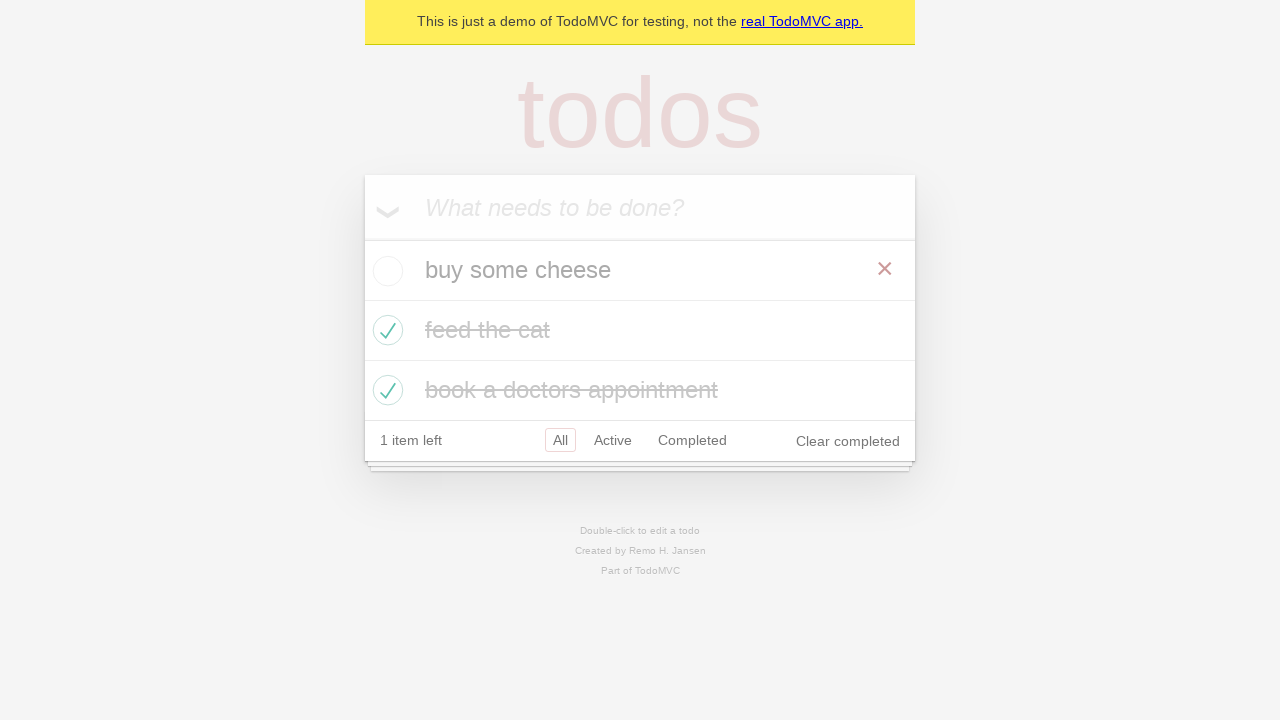

Checked the first todo item again at (385, 271) on internal:testid=[data-testid="todo-item"s] >> nth=0 >> internal:role=checkbox
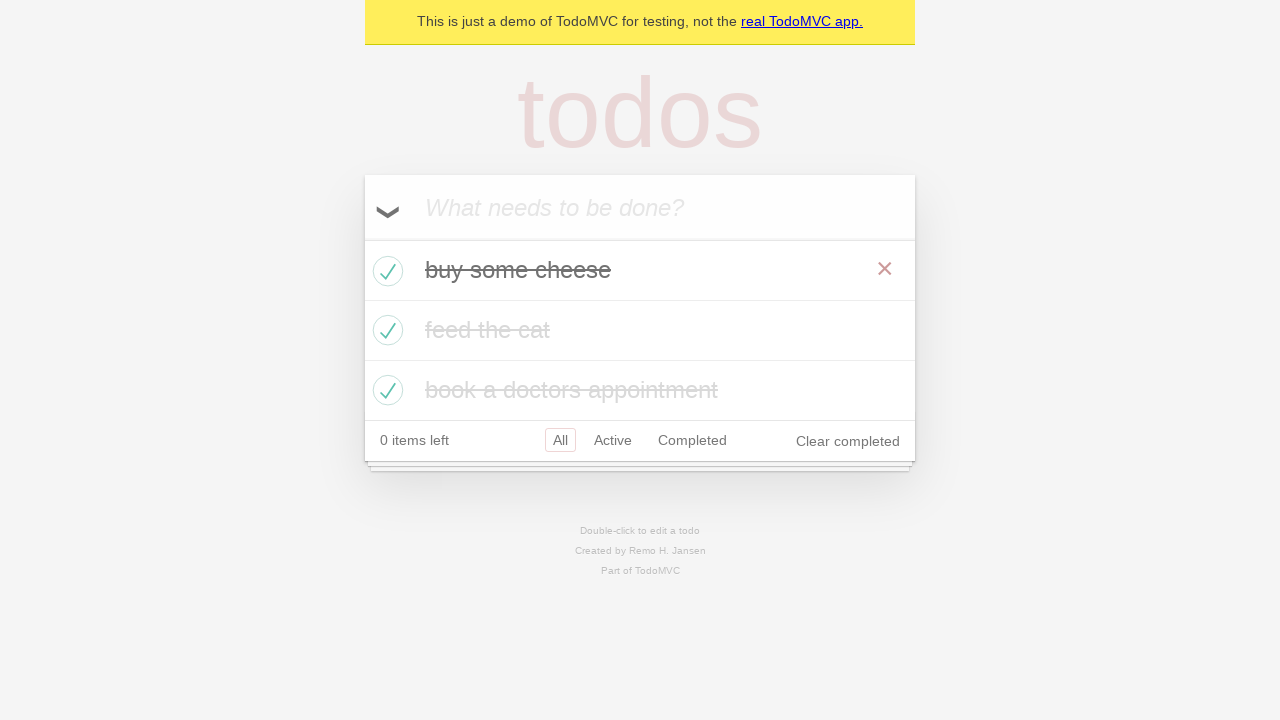

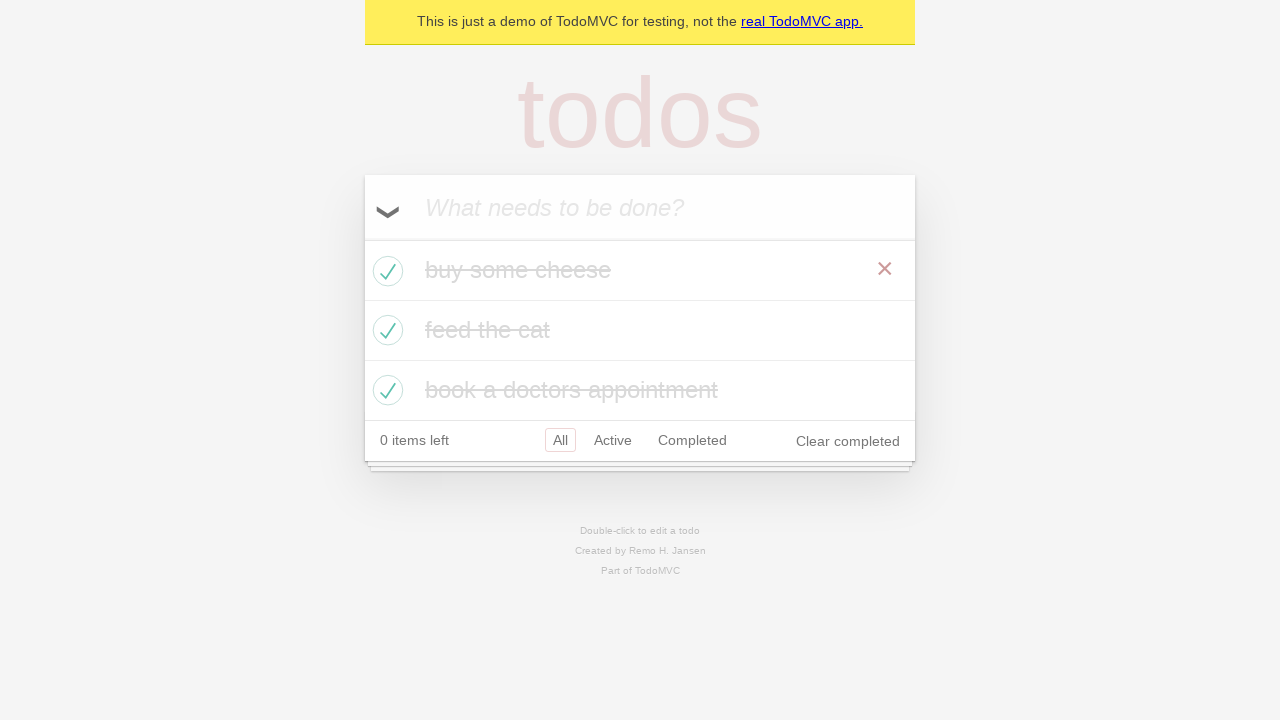